Tests multiple selection dropdown functionality by selecting and deselecting options using different methods (by index, by value) and then clearing all selections

Starting URL: https://www.hyrtutorials.com/p/html-dropdown-elements-practice.html

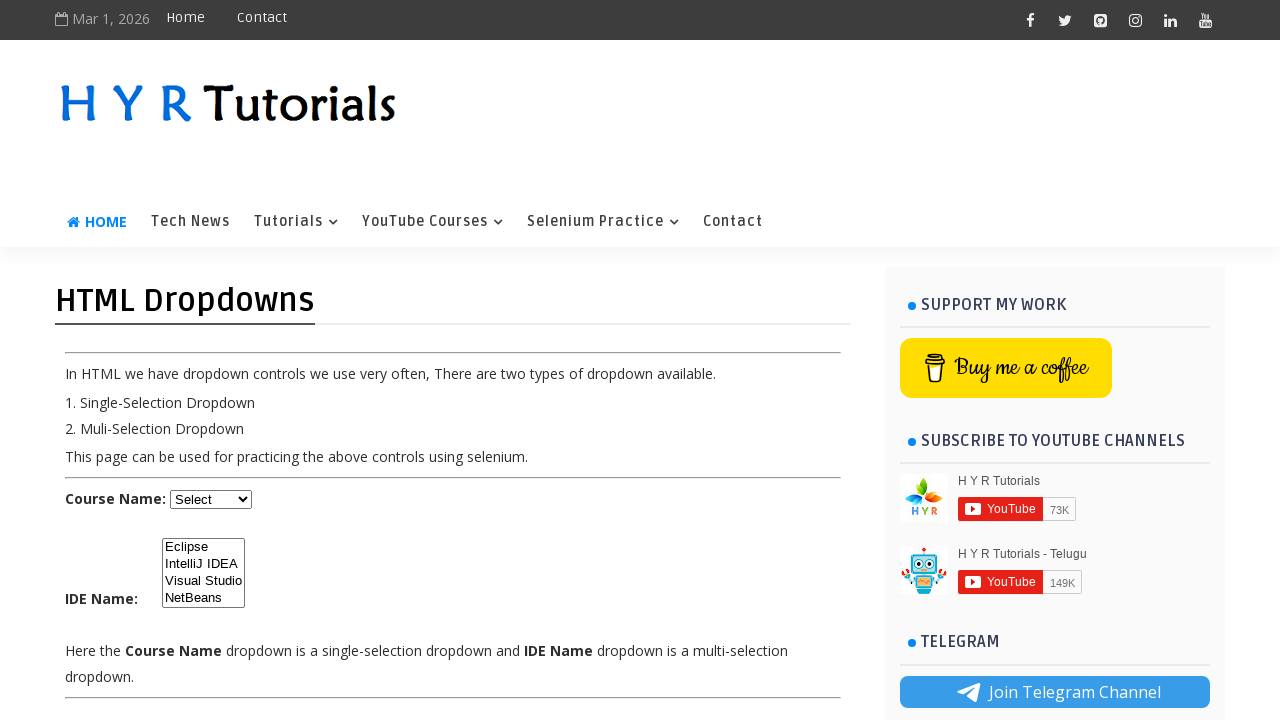

Located the multiple select dropdown element with id 'ide'
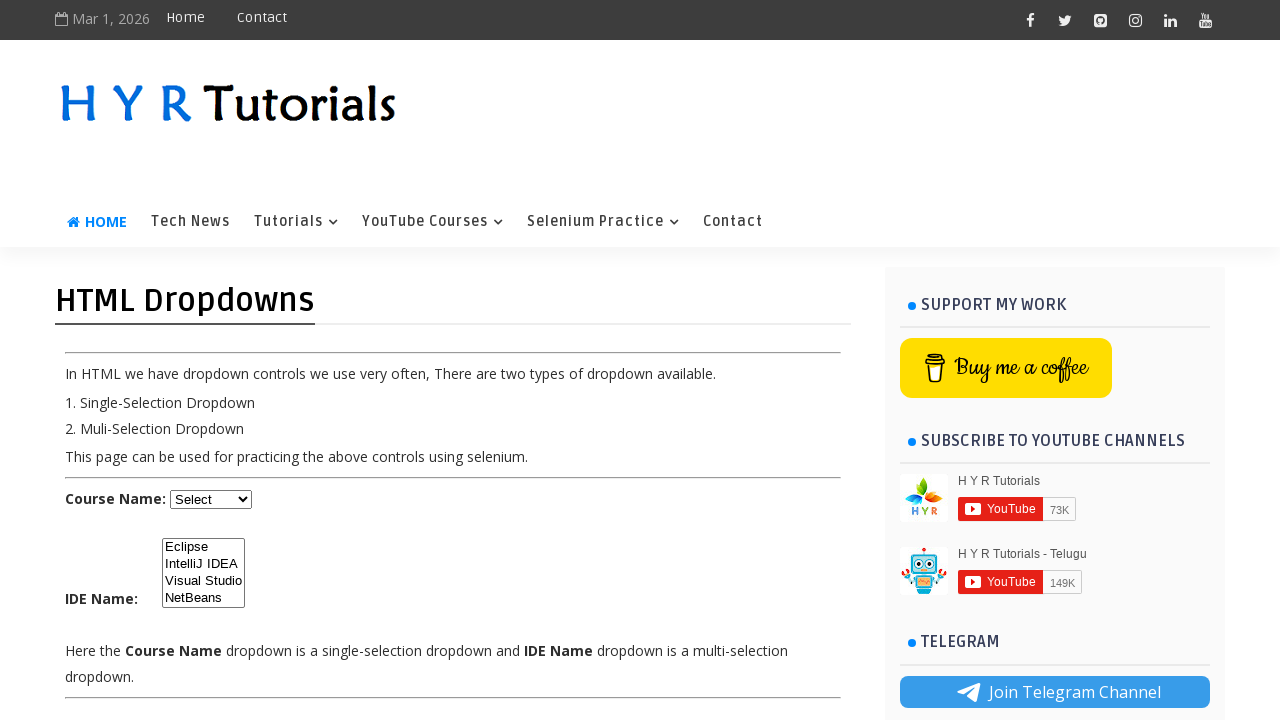

Selected option at index 1 (second option) from dropdown on #ide
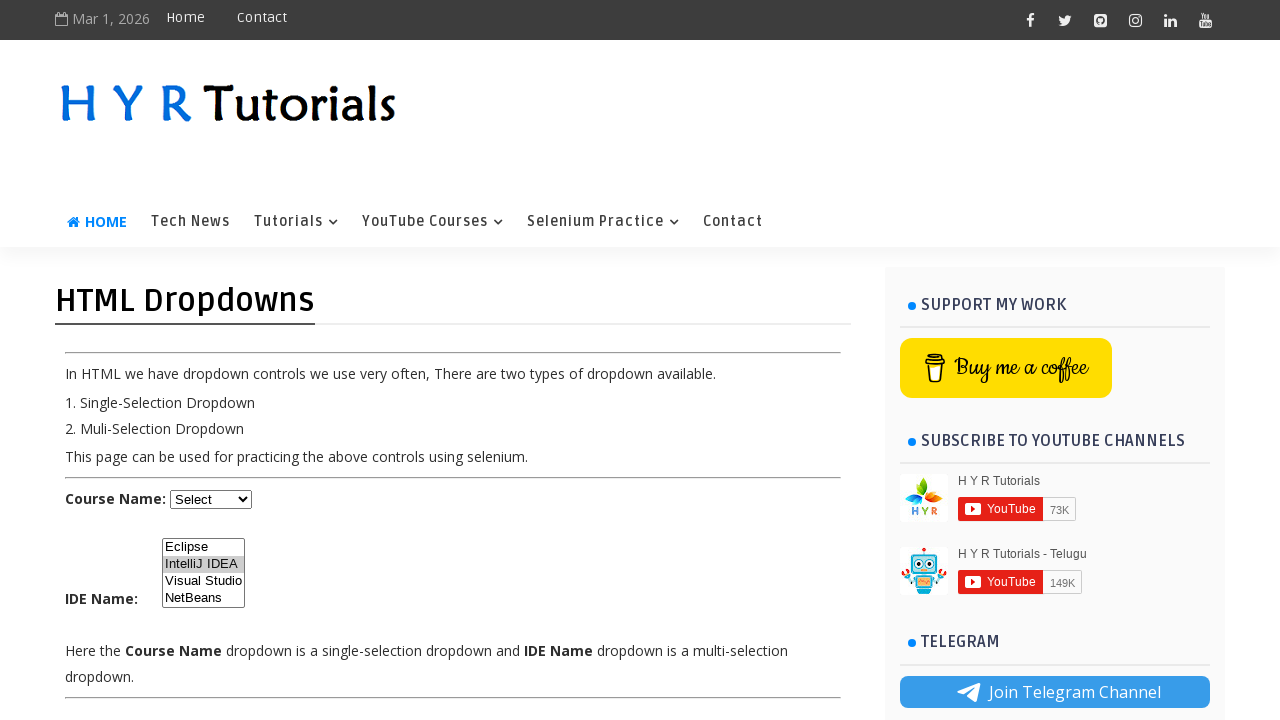

Selected option with value 'ec' from dropdown on #ide
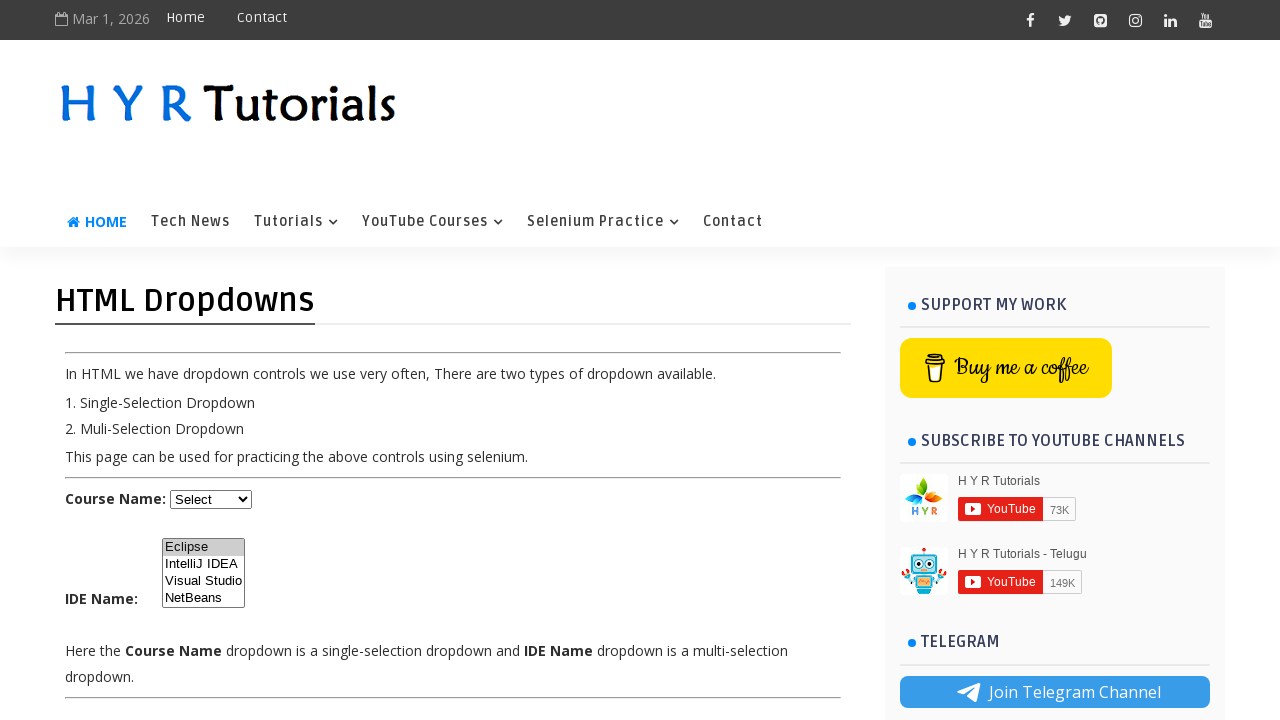

Selected option at index 3 from dropdown on #ide
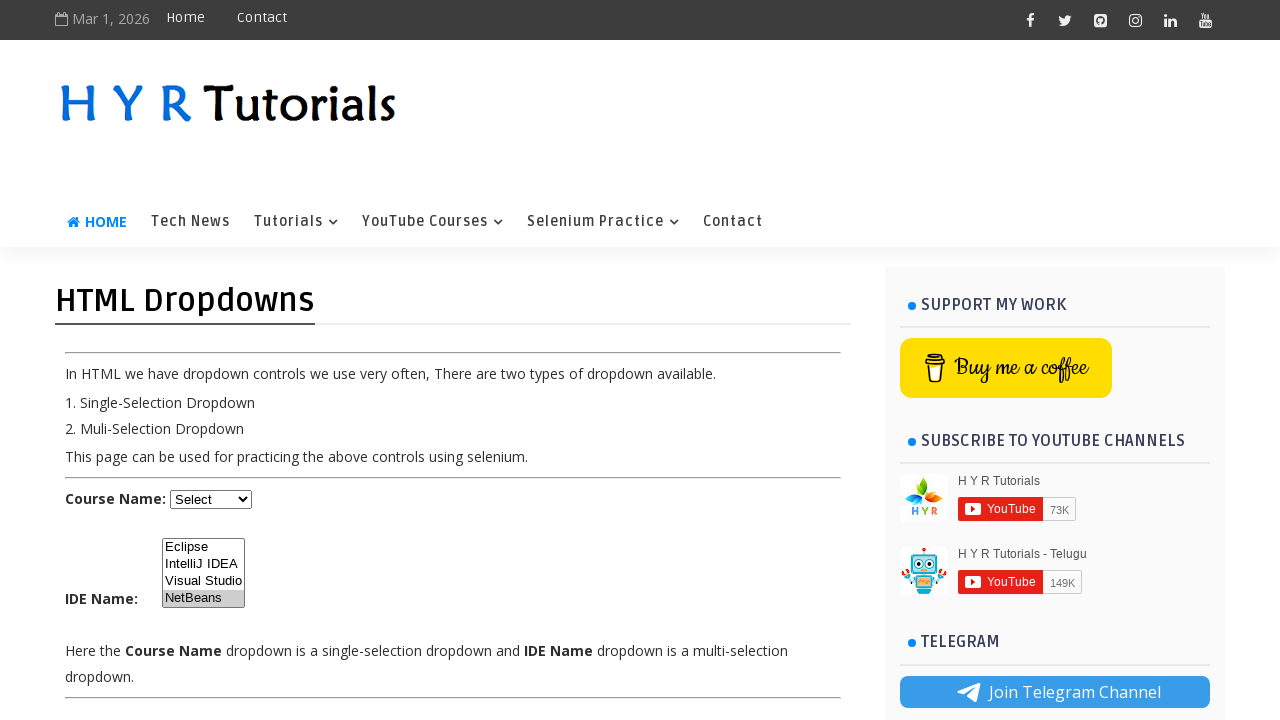

Cleared all selections from the dropdown by selecting empty array on #ide
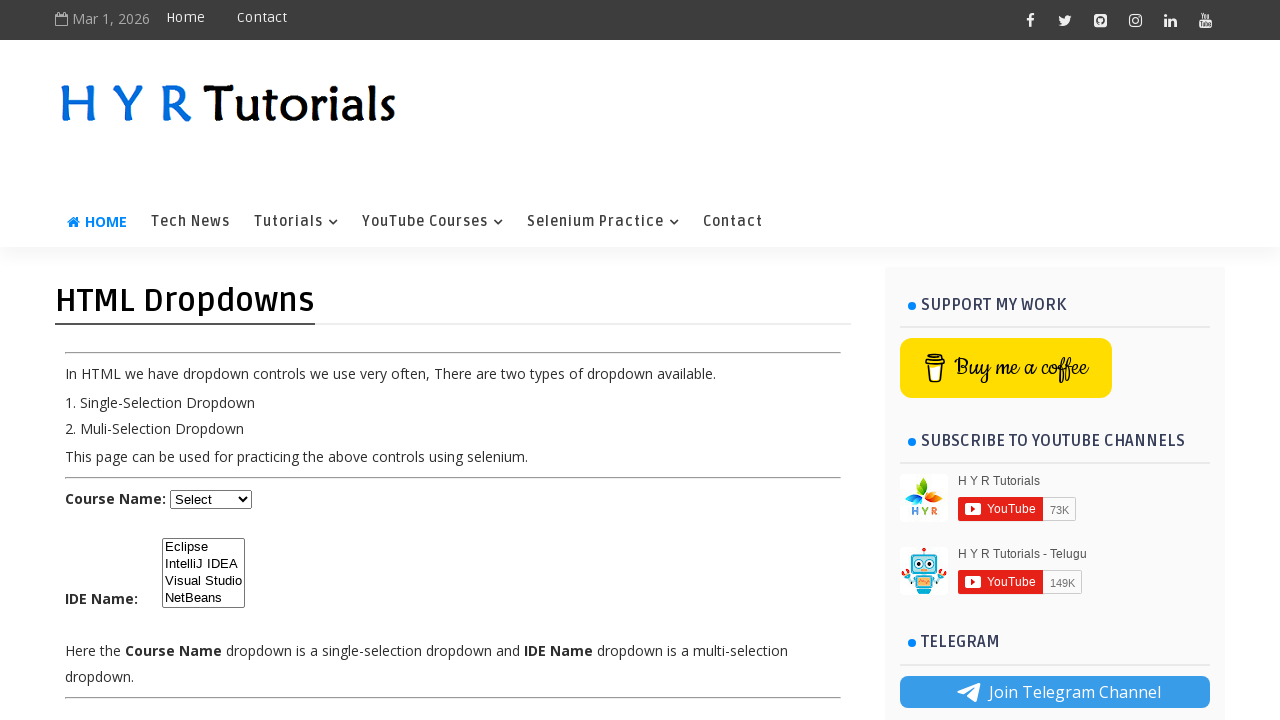

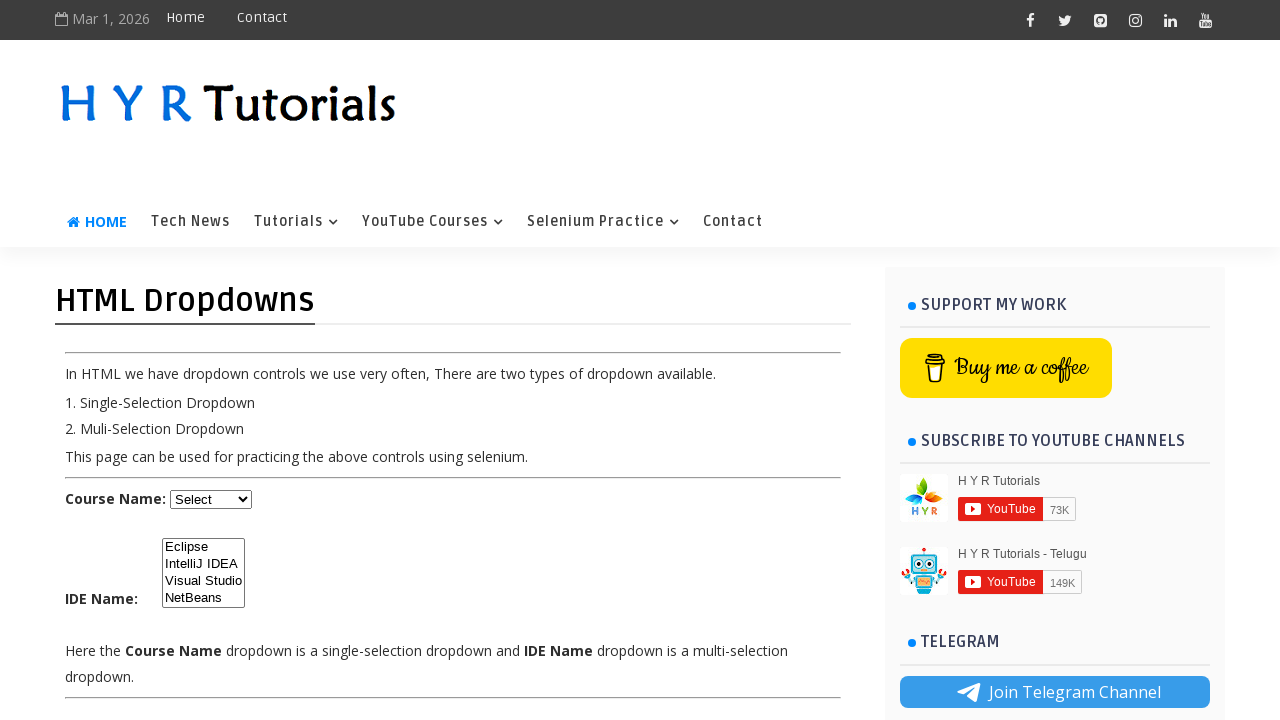